Tests the registration form by filling out all fields (first name, last name, username, email, password, phone, gender, birthday, department, job title, programming language) and submitting, then verifies the success message is displayed.

Starting URL: https://practice.cydeo.com/registration_form

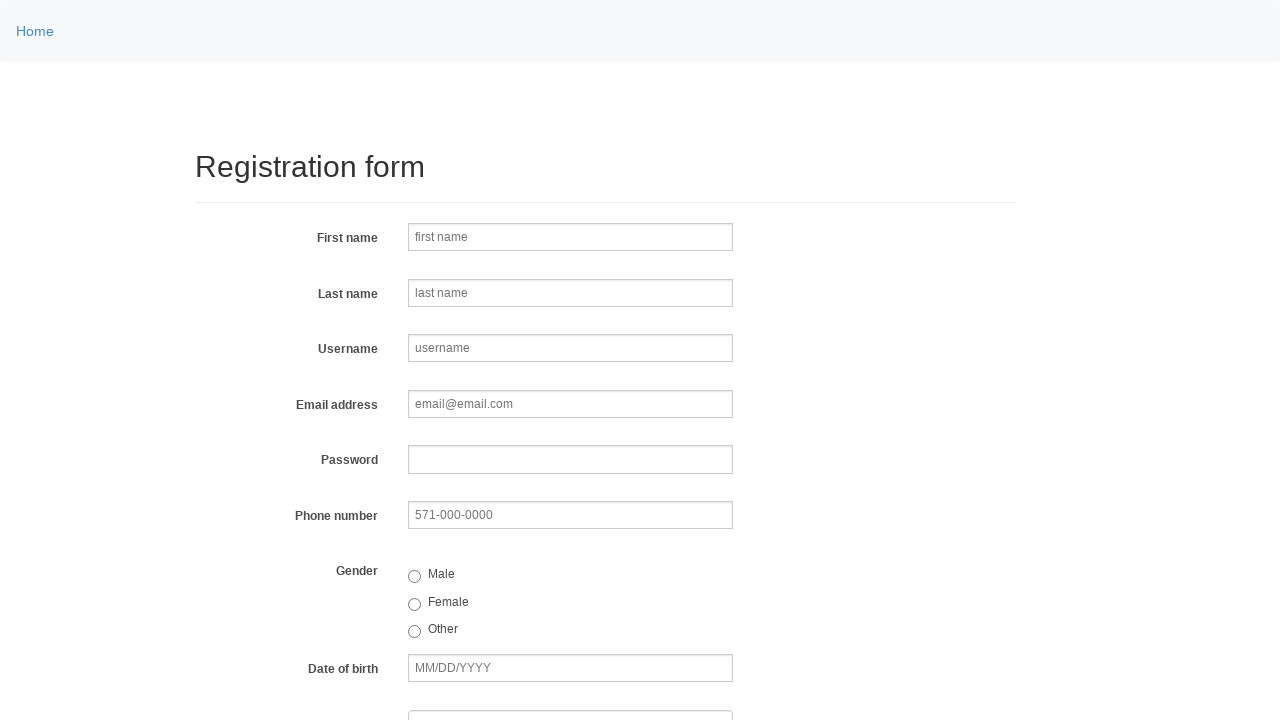

Filled first name field with 'Jennifer' on input[name='firstname']
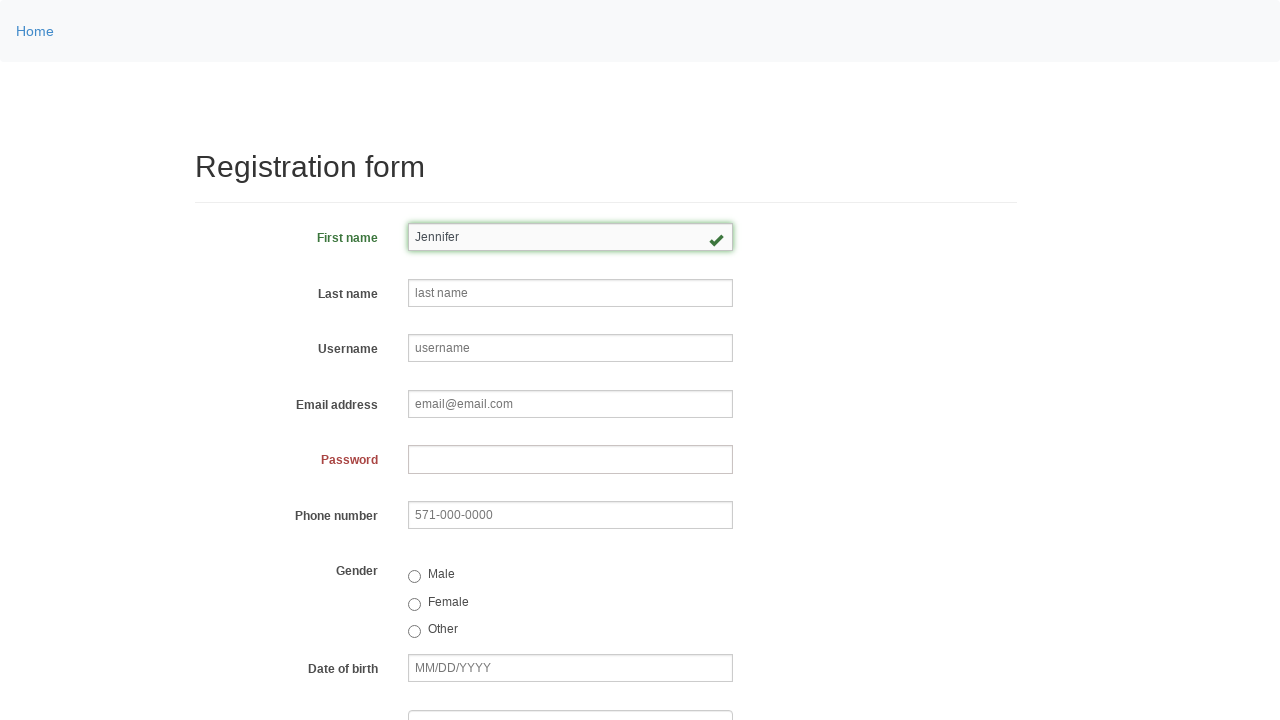

Filled last name field with 'Morrison' on input[name='lastname']
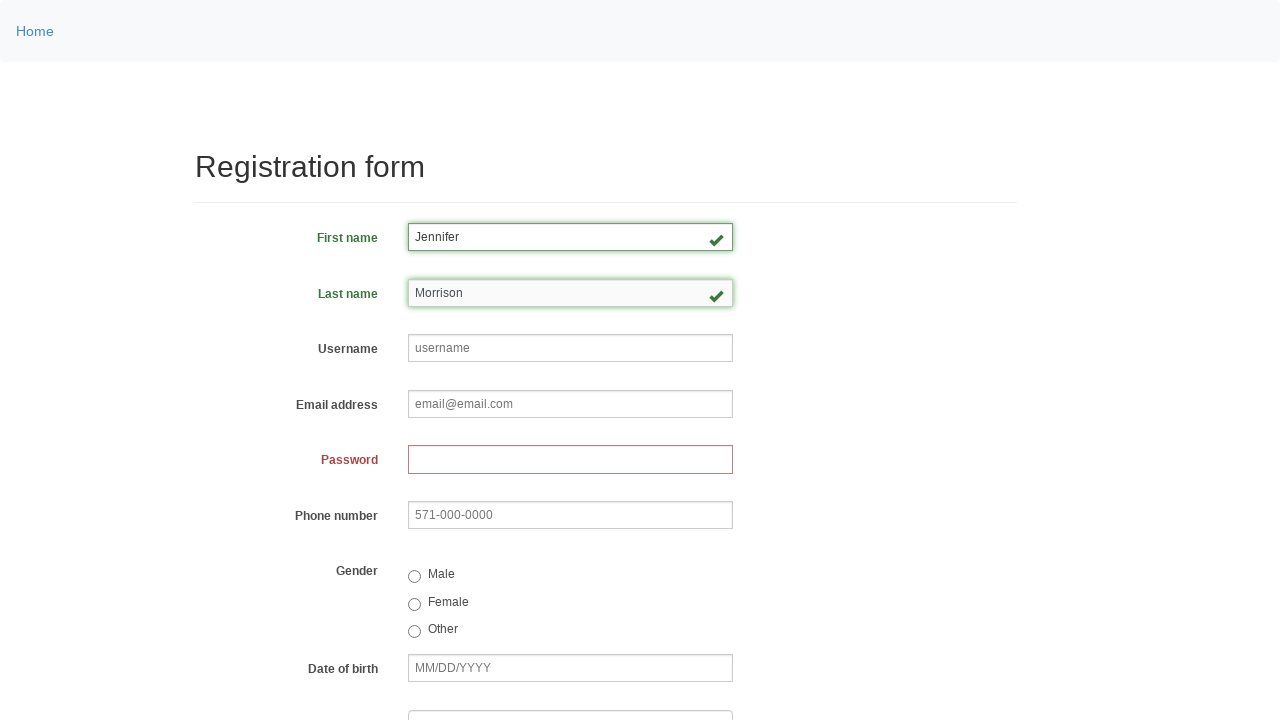

Filled username field with 'jmorr847' on input[placeholder='username']
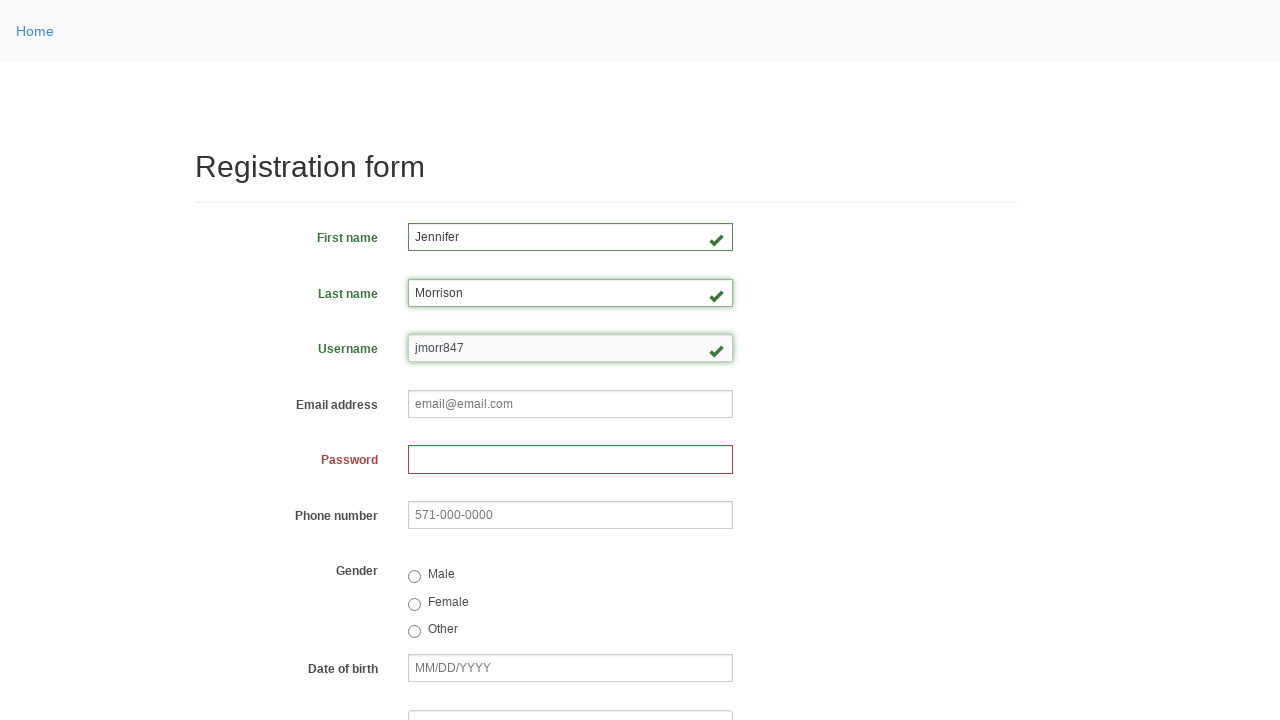

Filled email field with 'jennifer.morrison@example.com' on input[name='email']
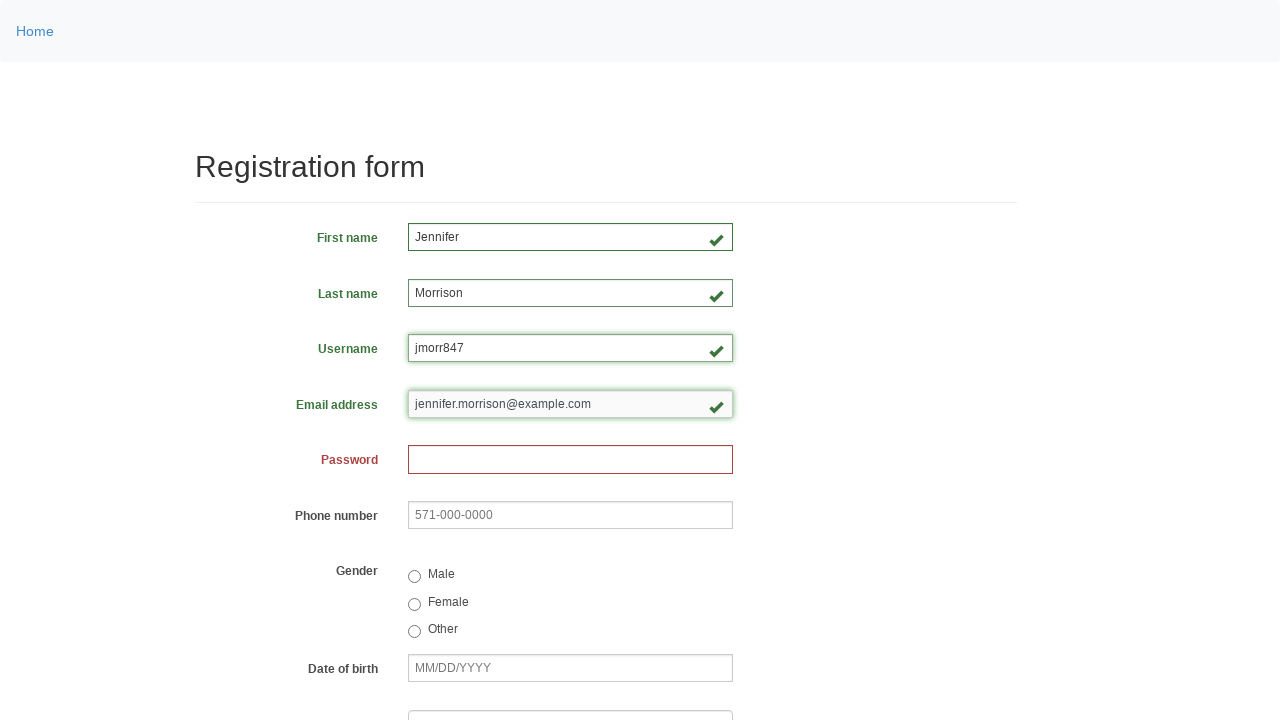

Filled password field with 'SecurePass2024!' on input[name='password']
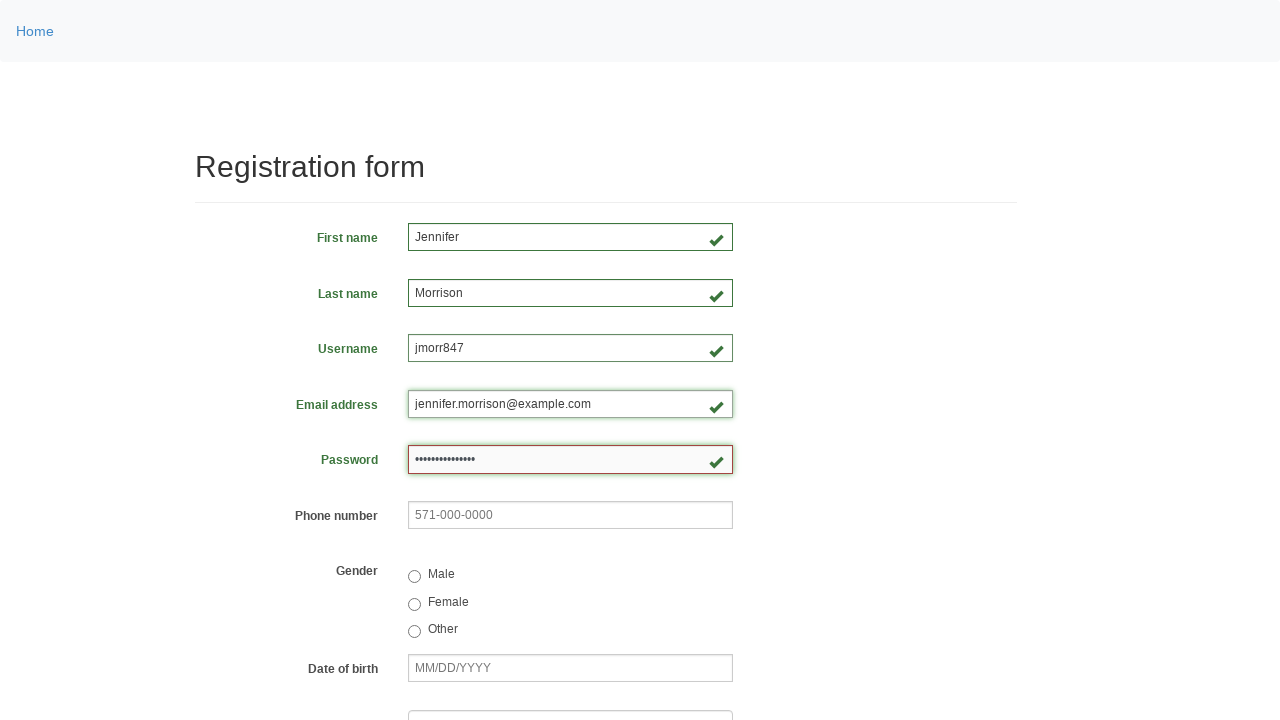

Filled phone field with '536-482-7391' on input[name='phone']
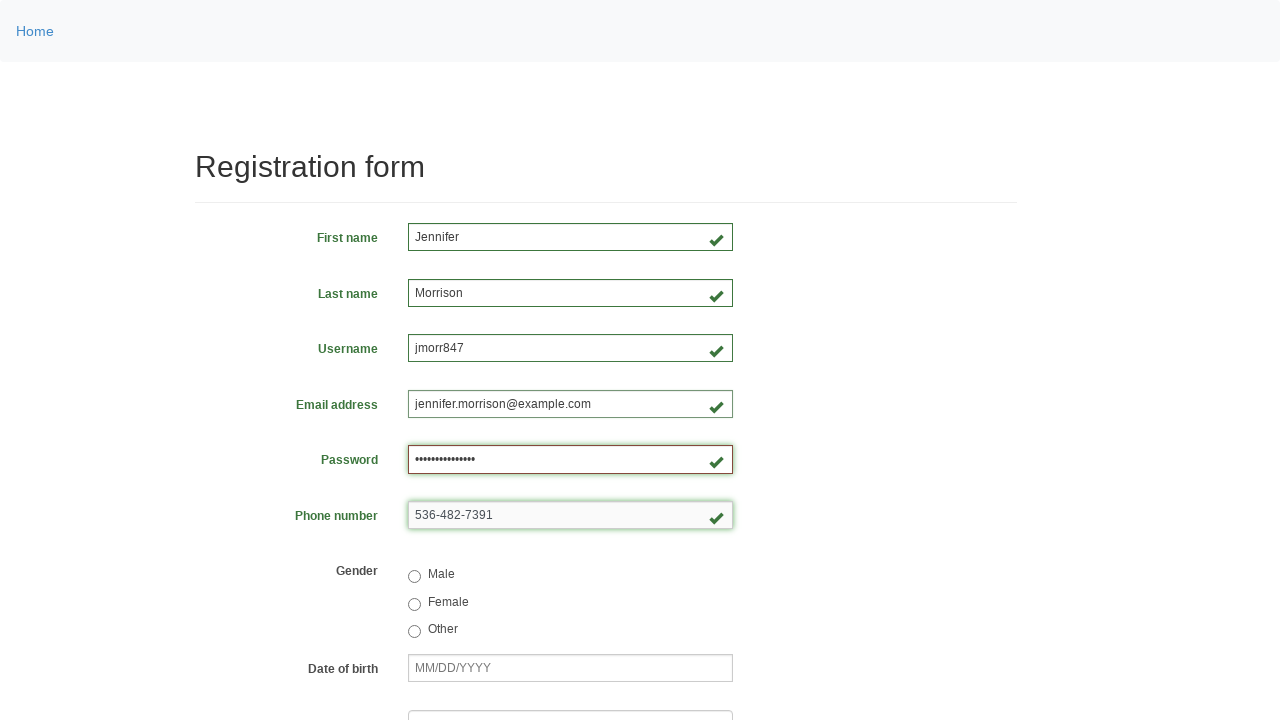

Selected male gender radio button at (414, 577) on input[value='male']
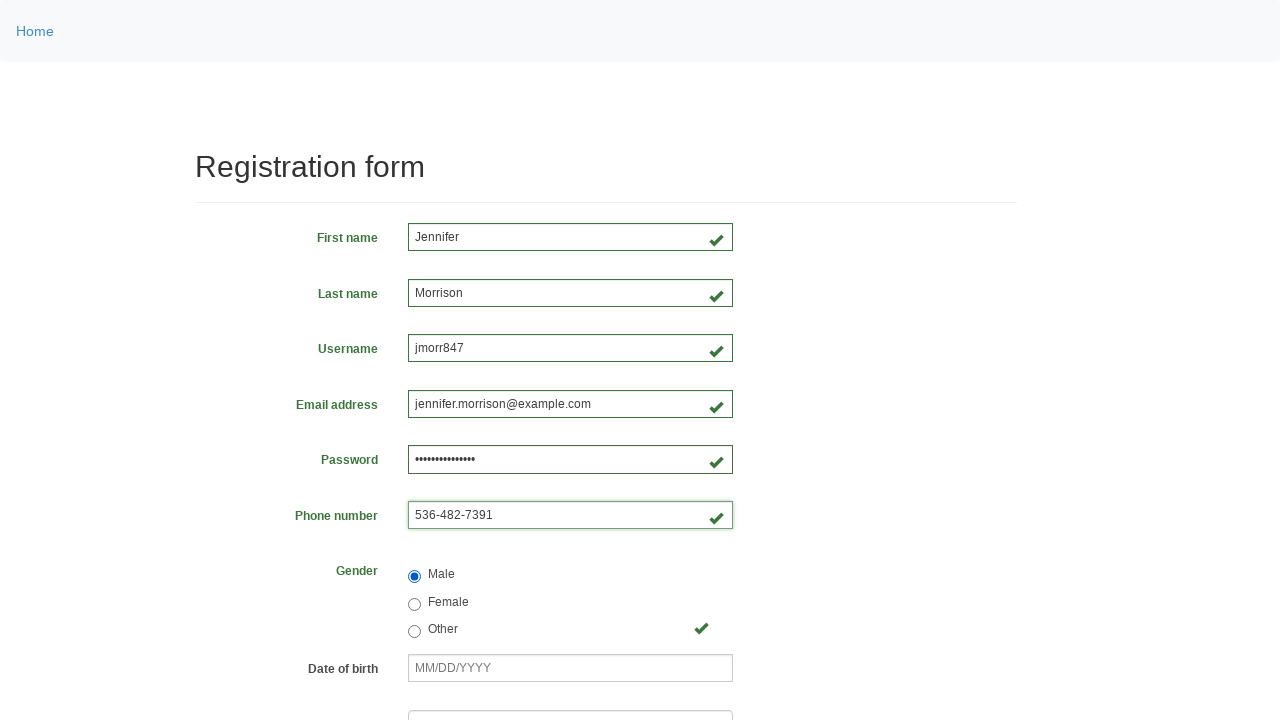

Filled birthday field with '03/04/1993' on input[name='birthday']
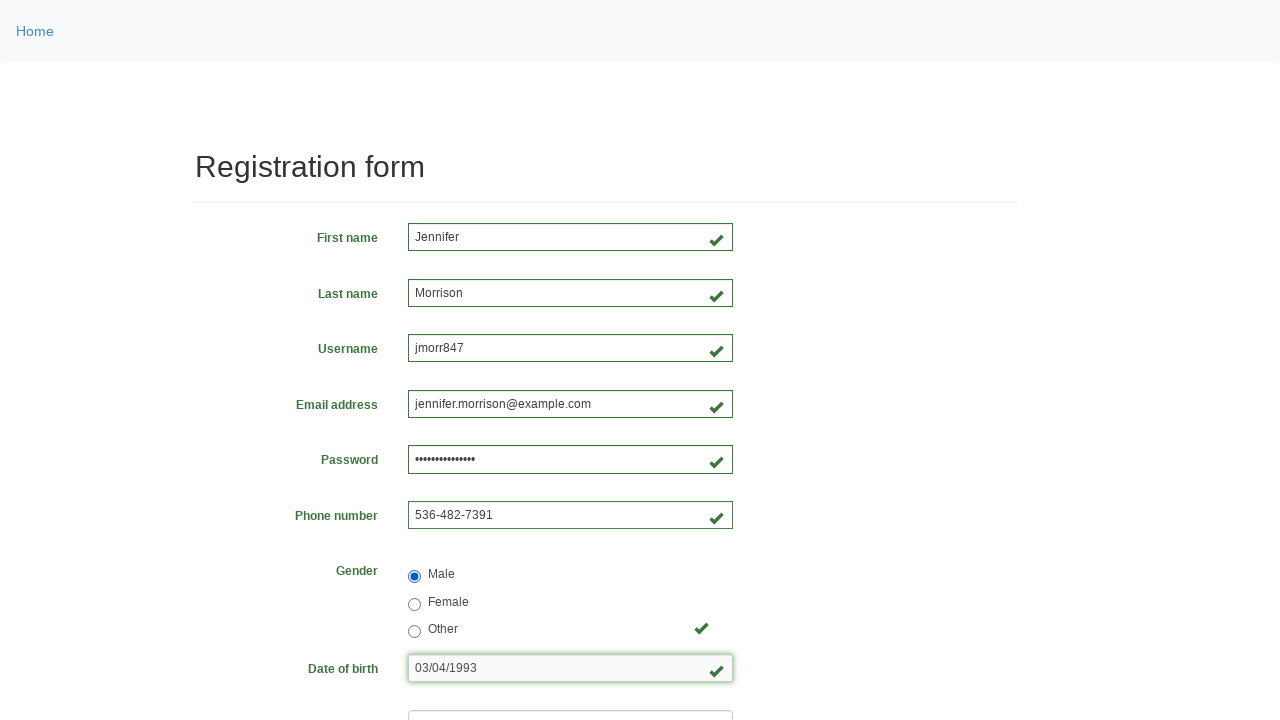

Selected department option at index 1 on select[name='department']
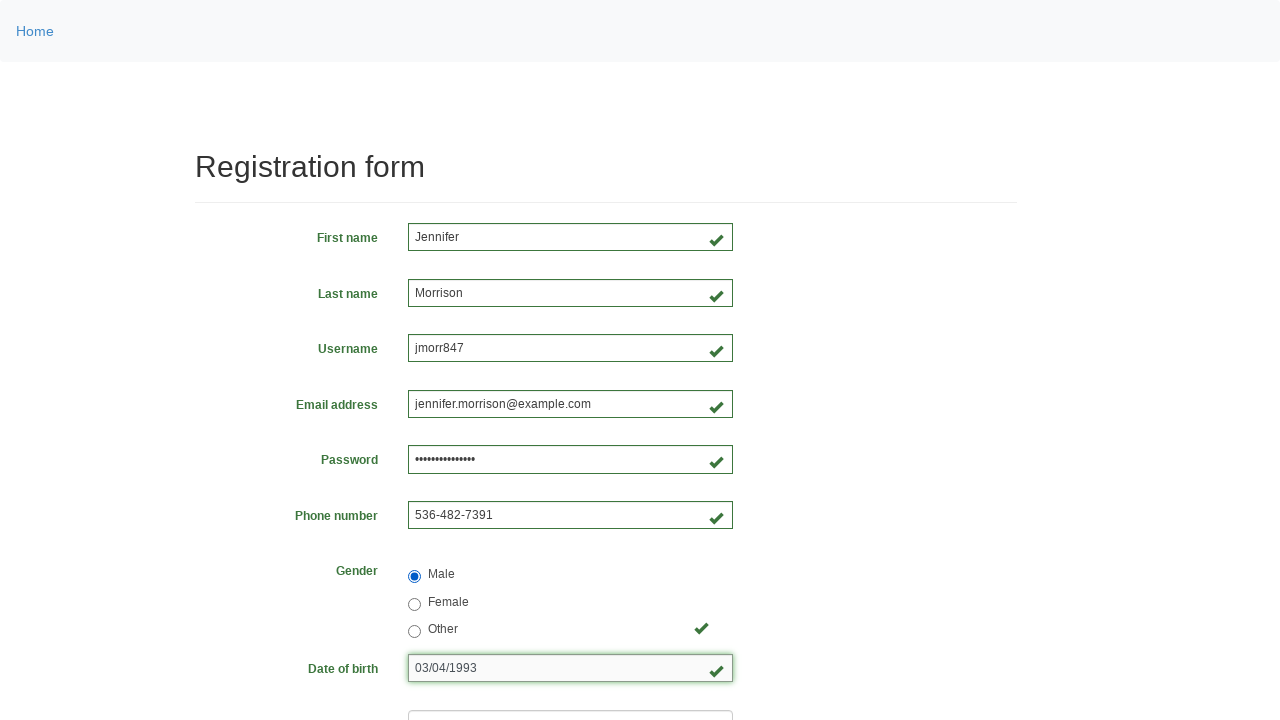

Selected job title option at index 4 on select[name='job_title']
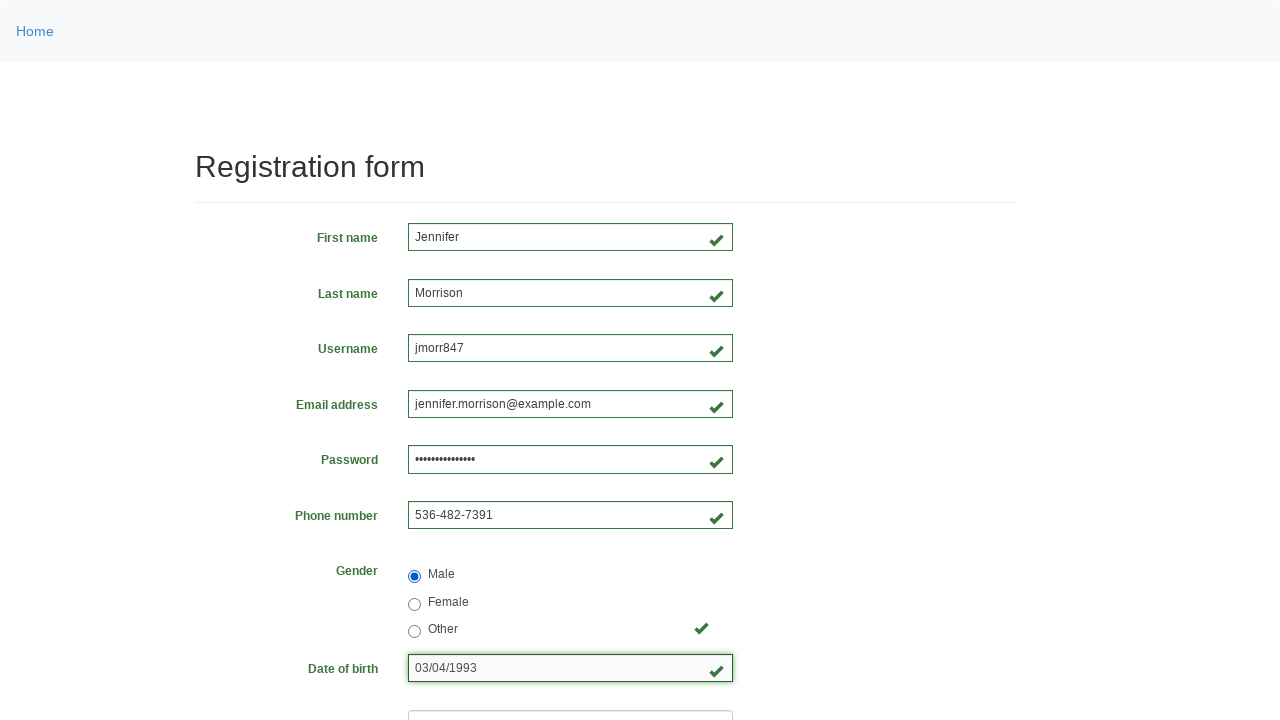

Selected Java programming language checkbox at (465, 468) on input[value='java']
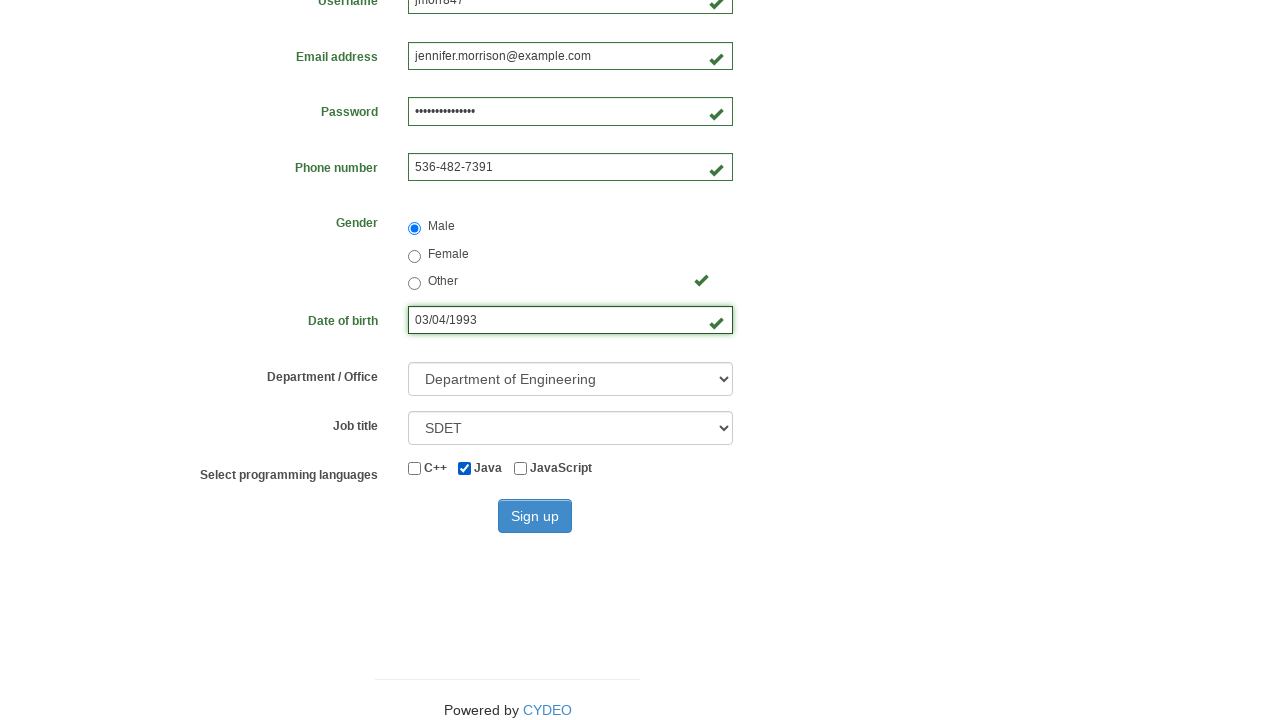

Clicked Sign up button to submit registration form at (535, 516) on button:has-text('Sign up')
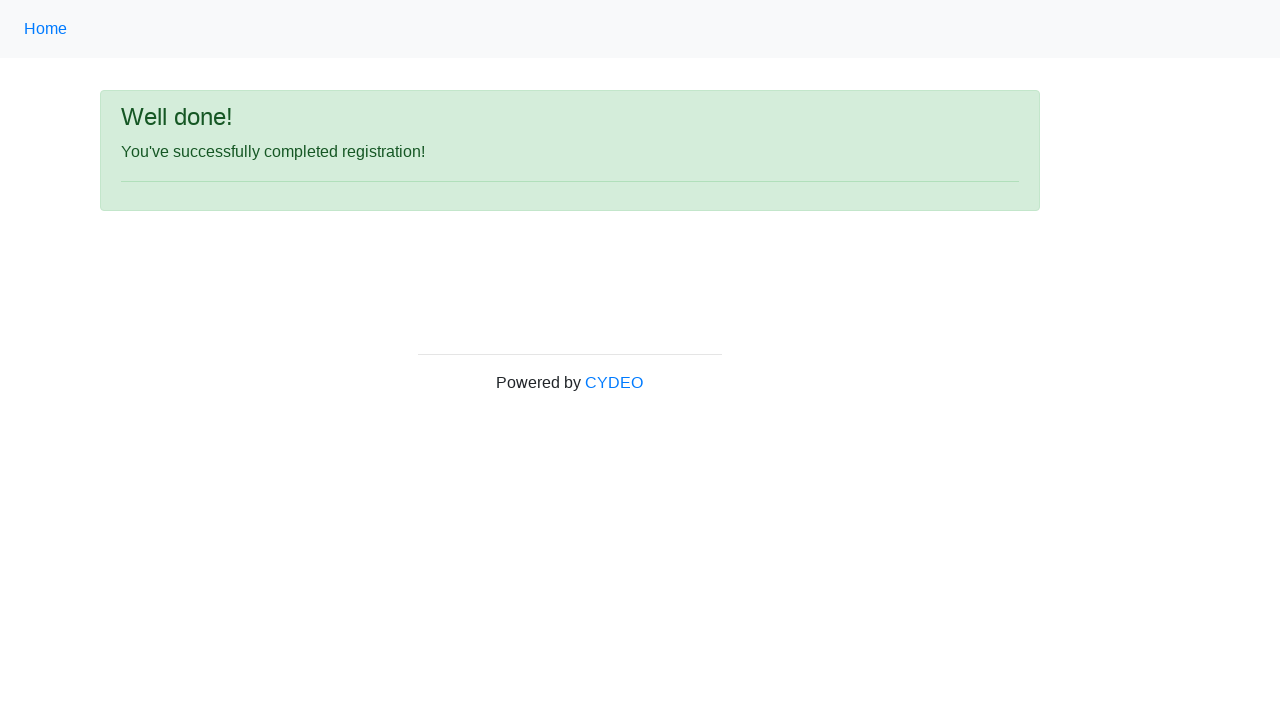

Retrieved success message text
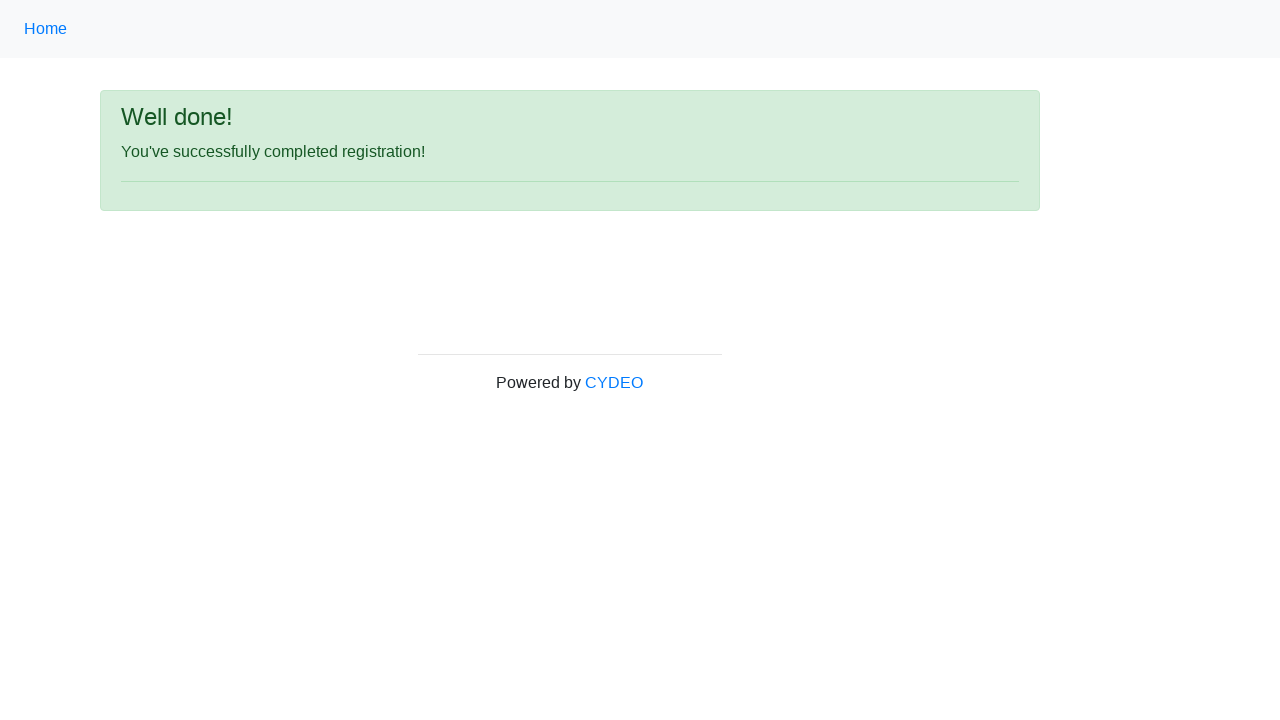

Verified success message: 'You've successfully completed registration!'
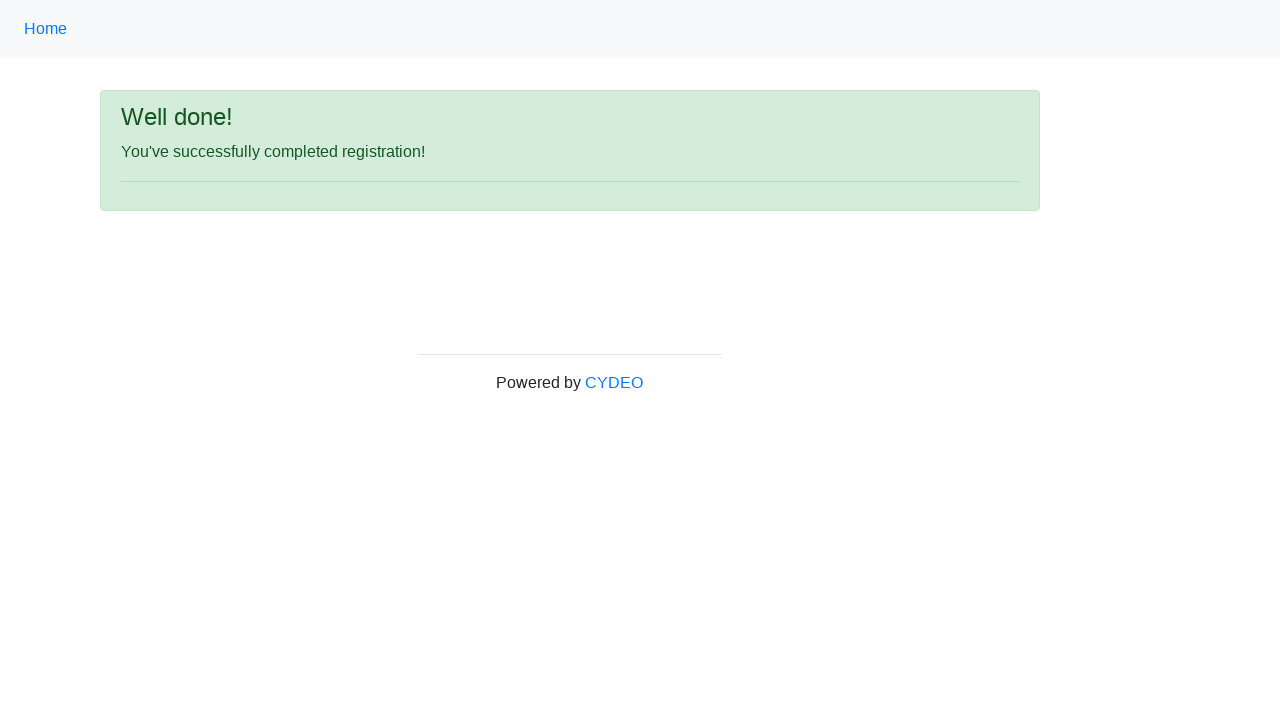

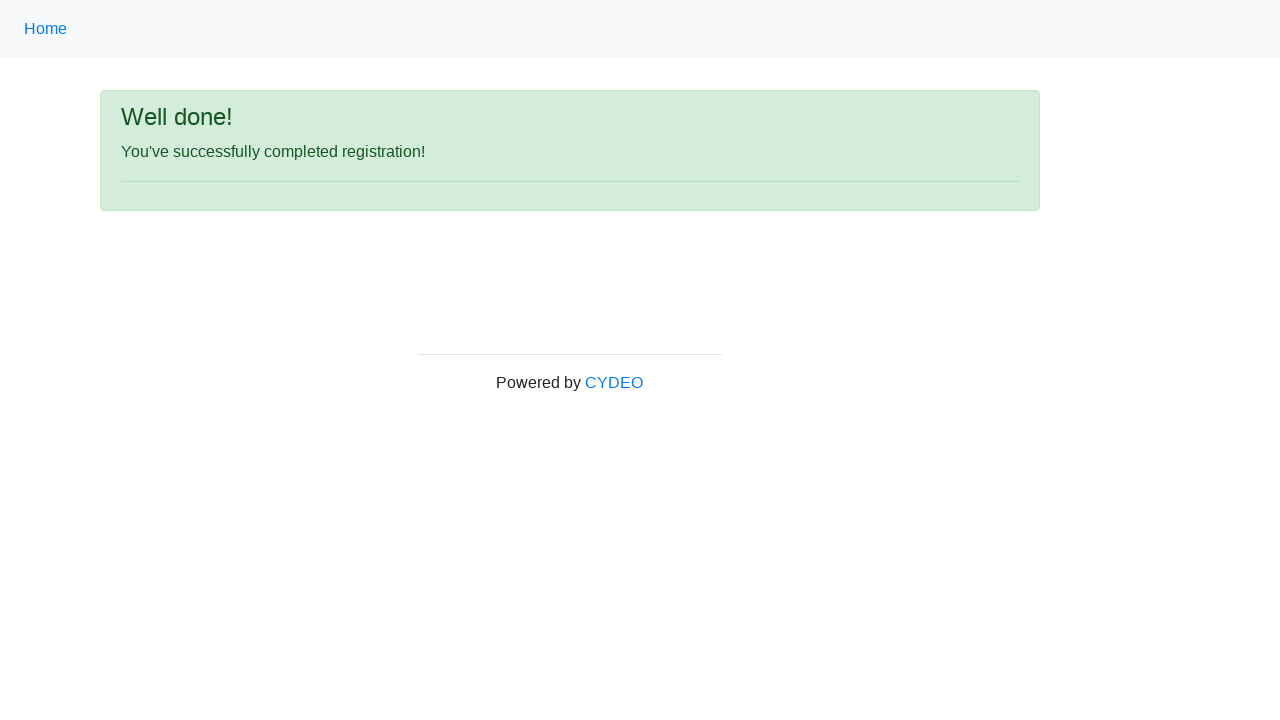